Tests mouse hover functionality by hovering over an element to reveal a dropdown menu and then clicking on the "Reload" option

Starting URL: https://rahulshettyacademy.com/AutomationPractice/

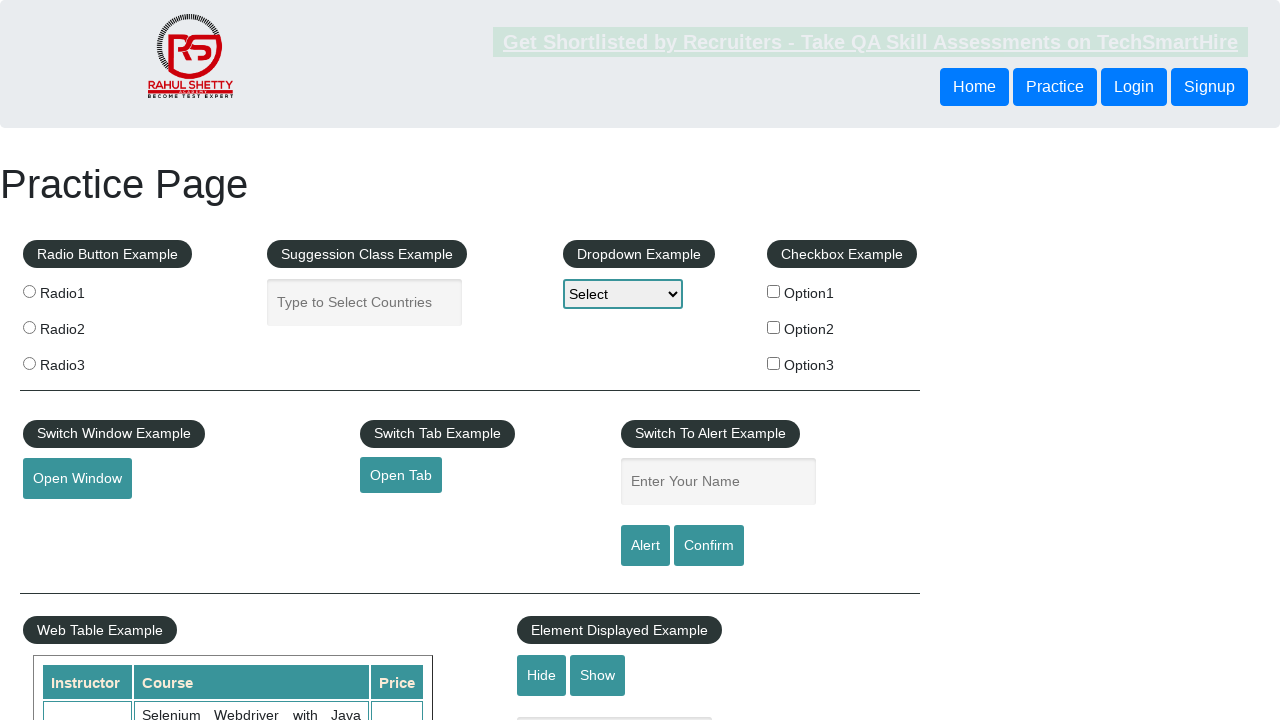

Hovered over mouse hover element to reveal dropdown menu at (83, 361) on #mousehover
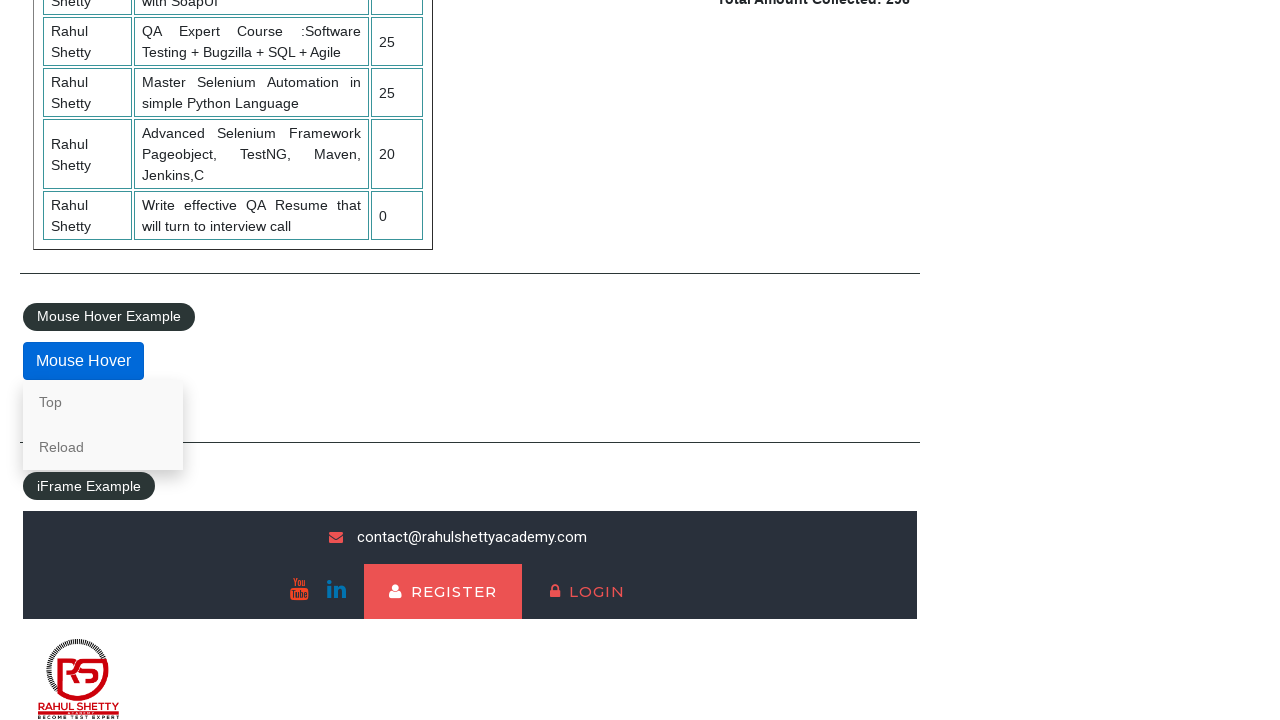

Clicked on Reload option in dropdown menu at (103, 447) on a:text('Reload')
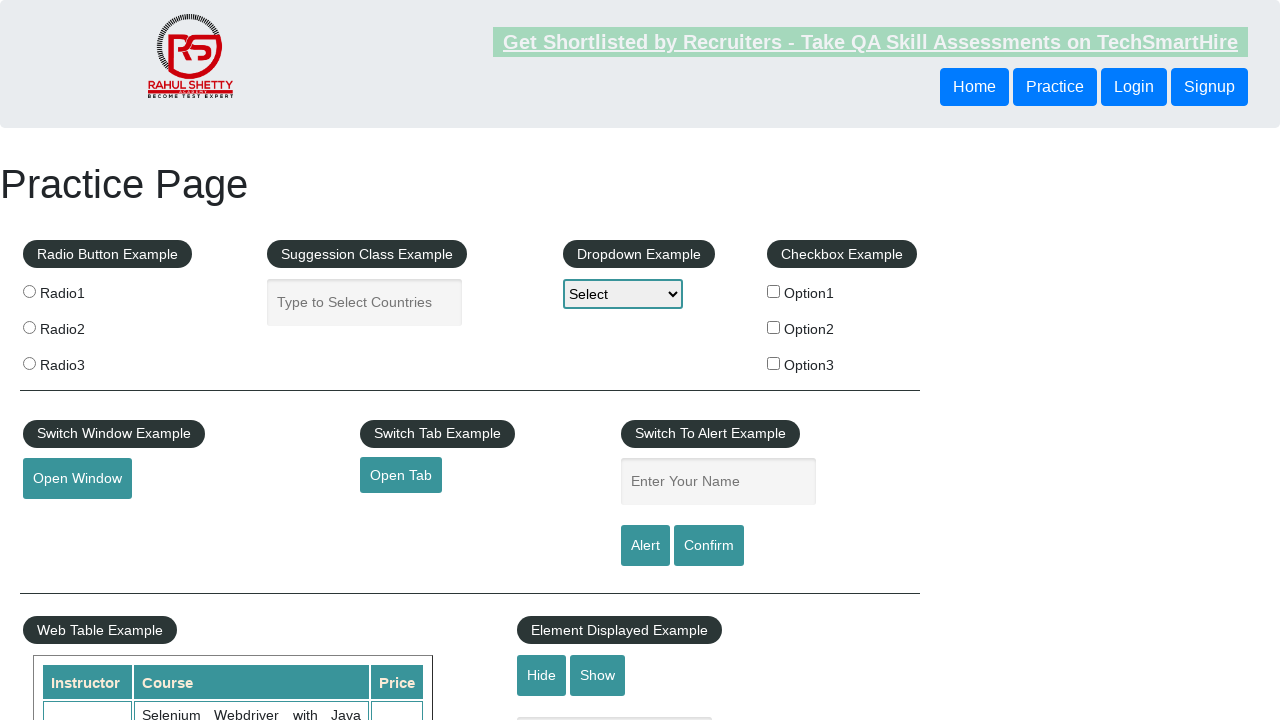

Page completed reload
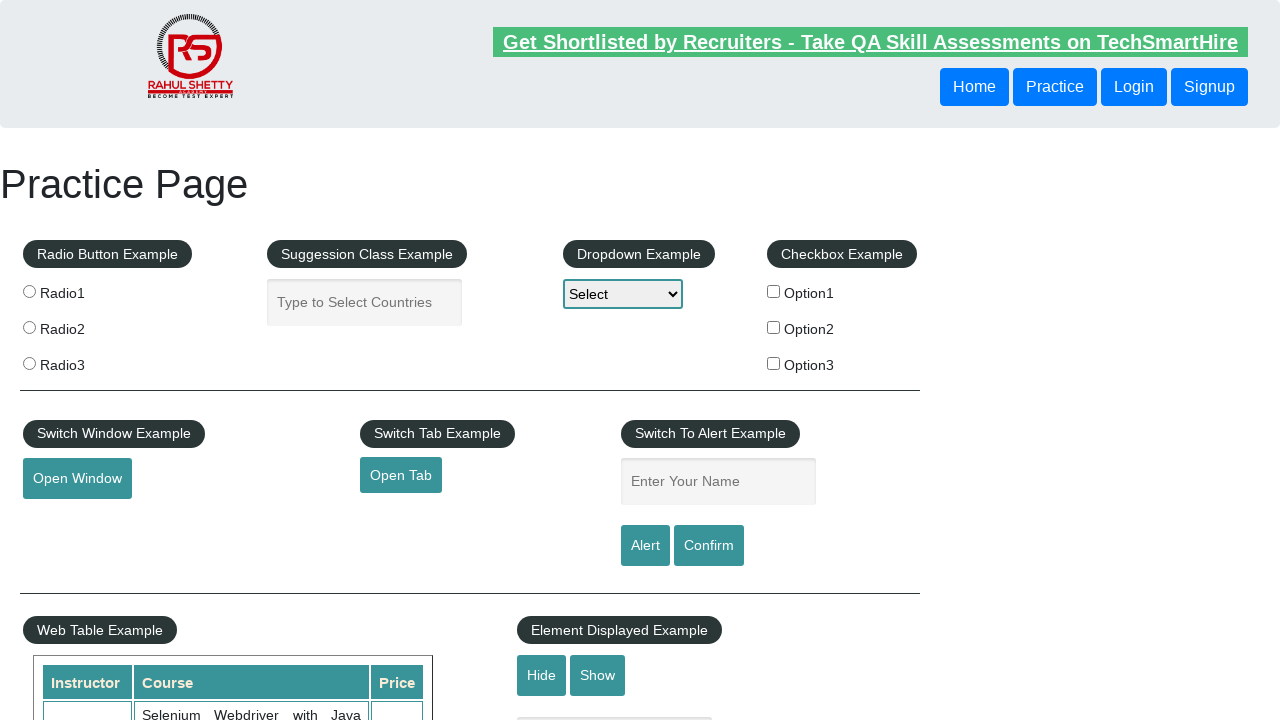

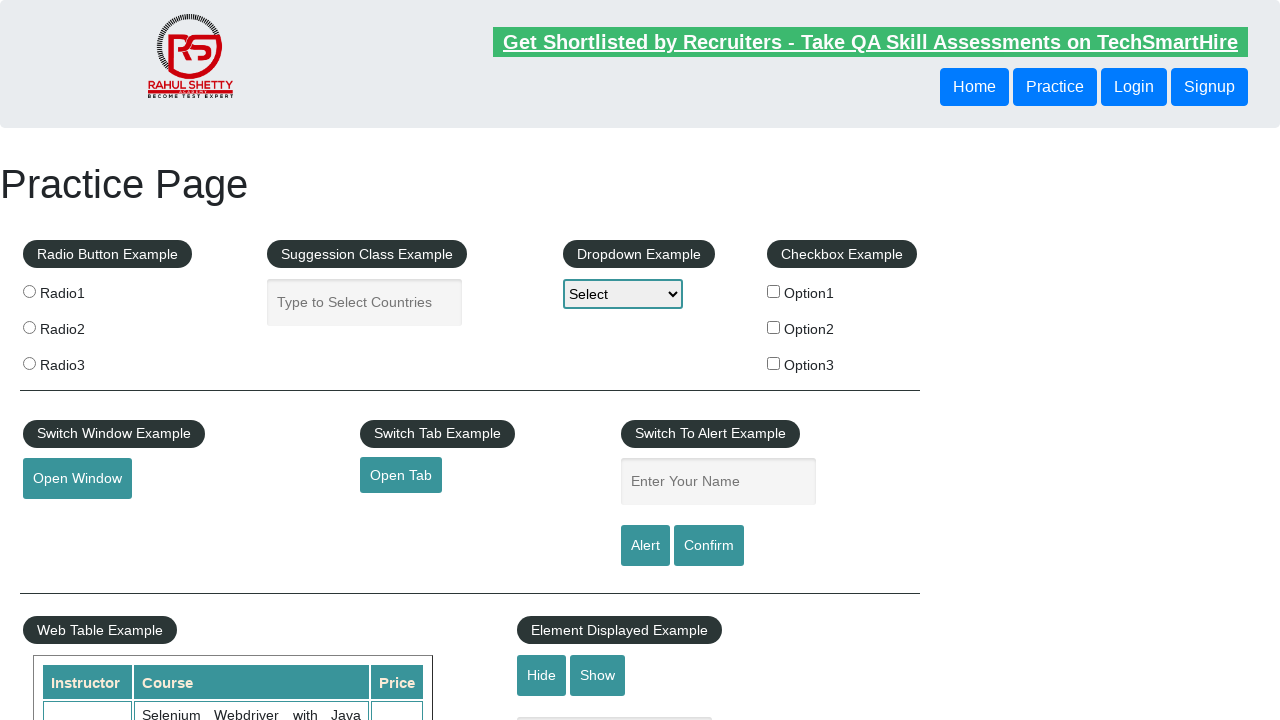